Tests a form submission workflow on Sauce Labs' test page by entering comments, submitting the form, verifying the comments appear, and then clicking a link to navigate to another page section.

Starting URL: http://saucelabs.com/test/guinea-pig

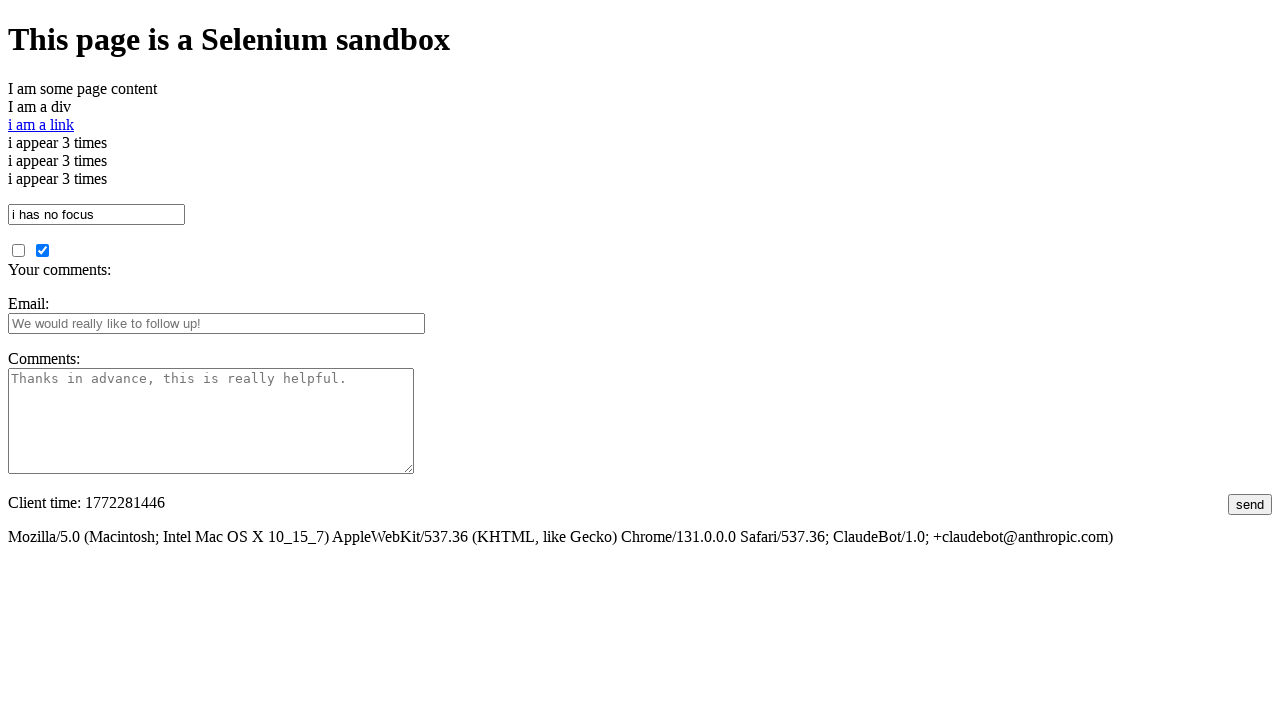

Filled comments textarea with sample text on #comments
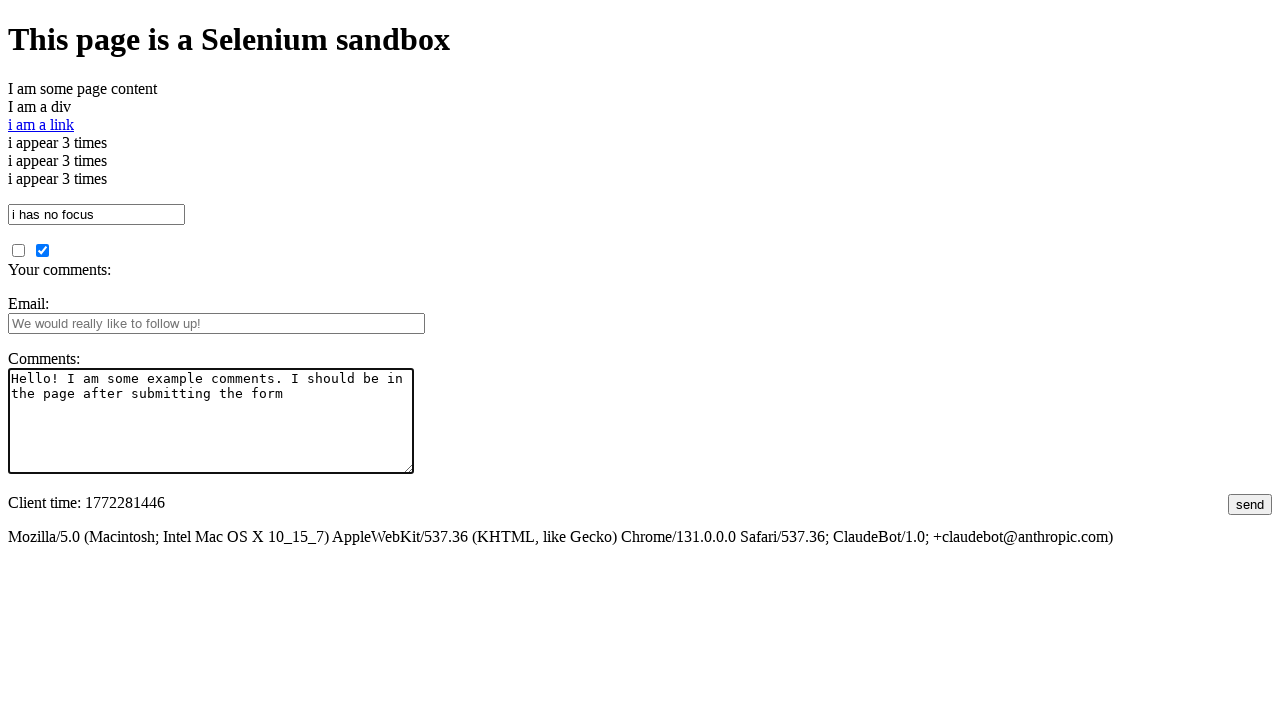

Clicked submit button to submit the form at (1250, 504) on #submit
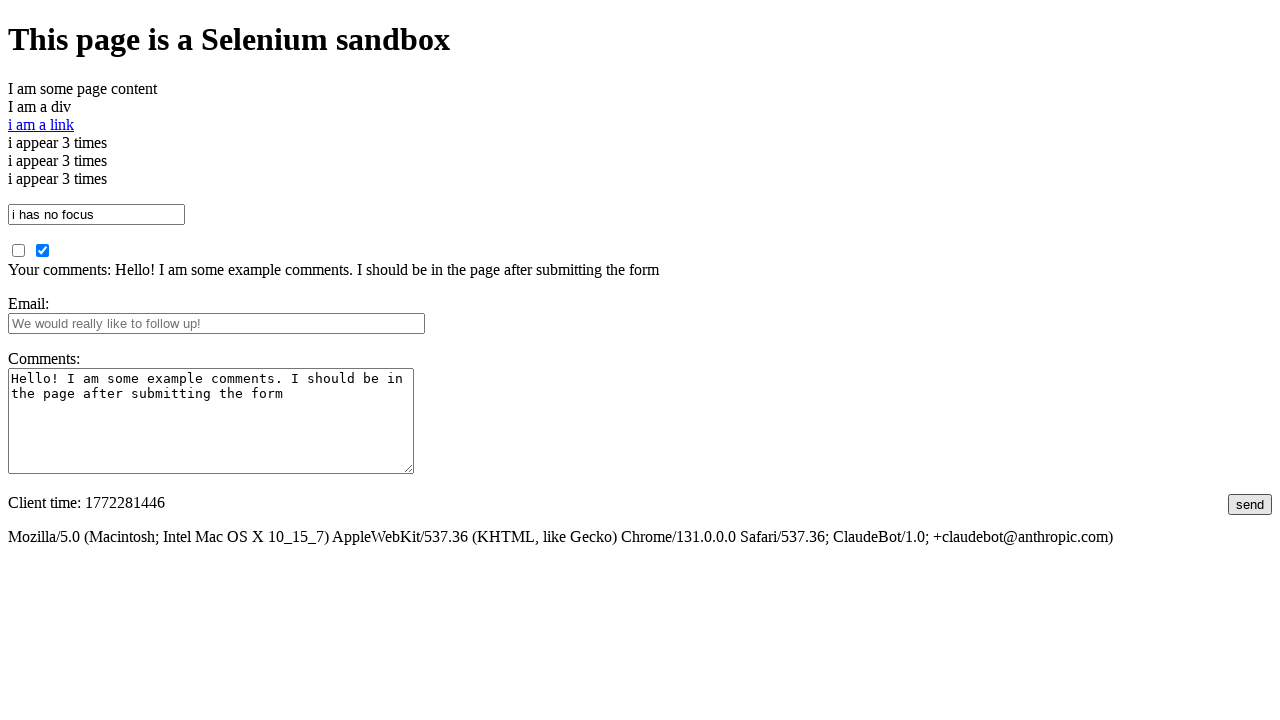

Verified submitted comments appeared on the page
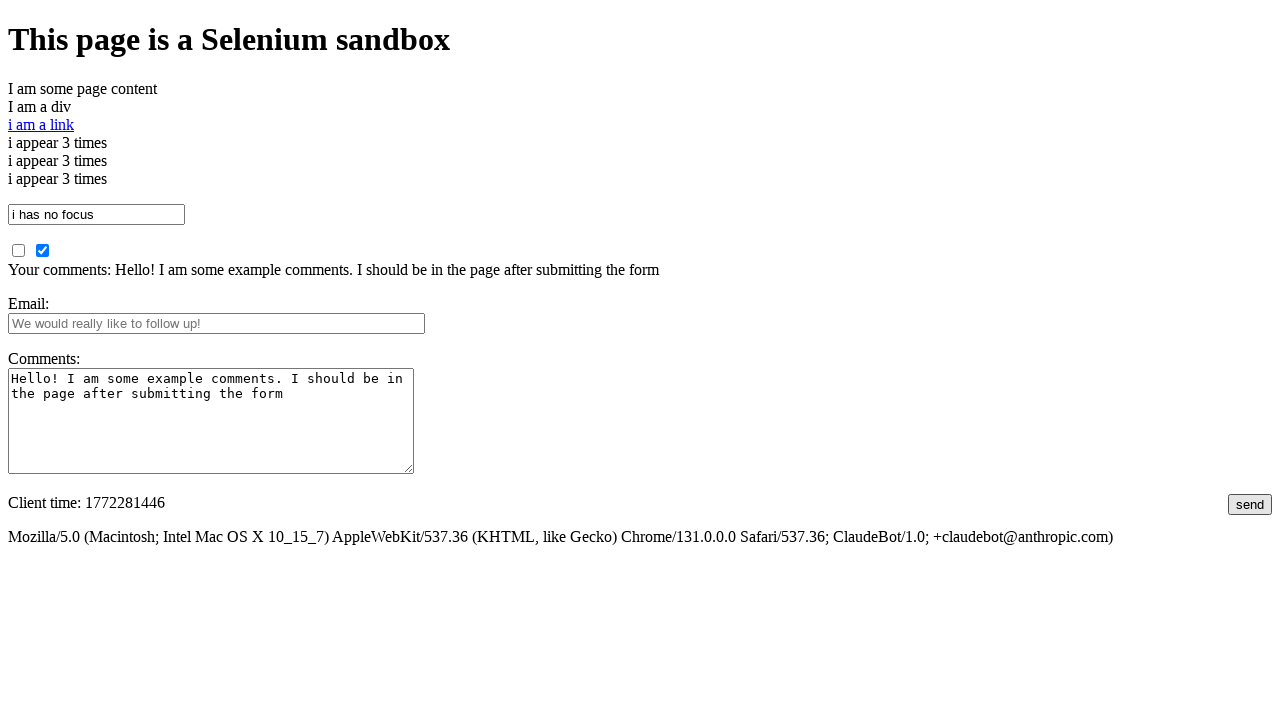

Clicked link to navigate to another page section at (41, 124) on a:has-text('i am a link')
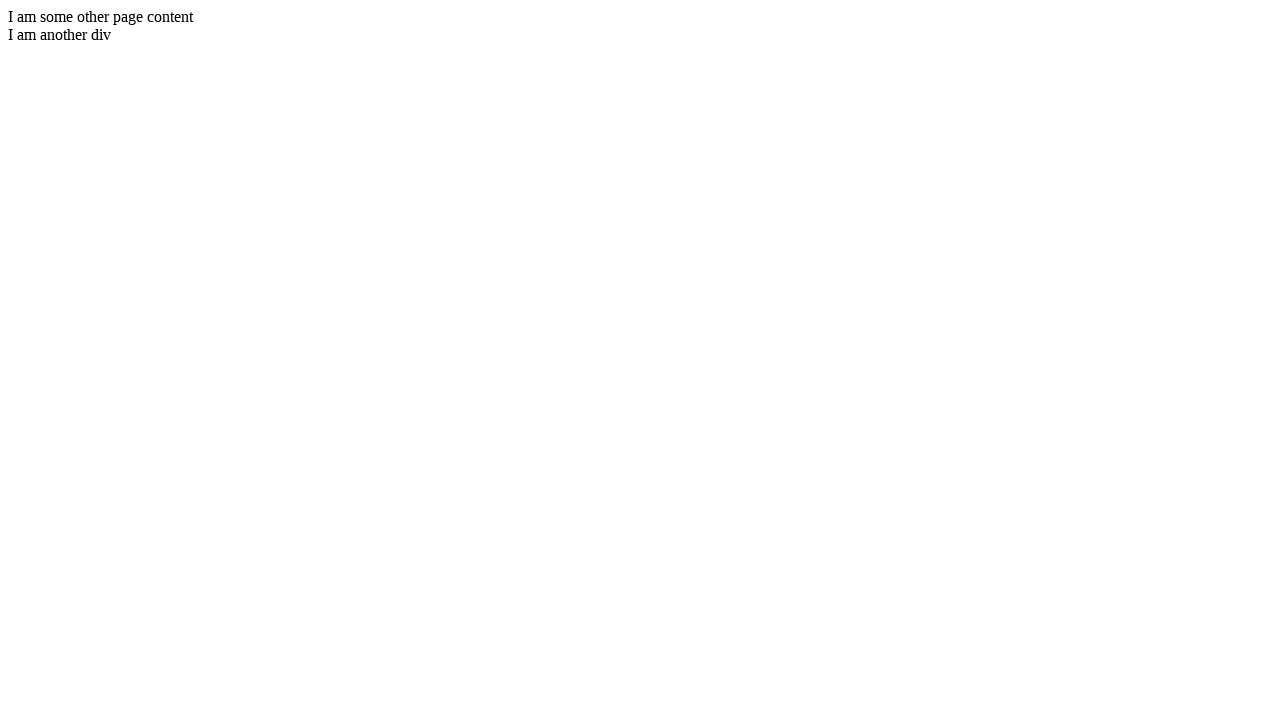

New page content loaded and ready
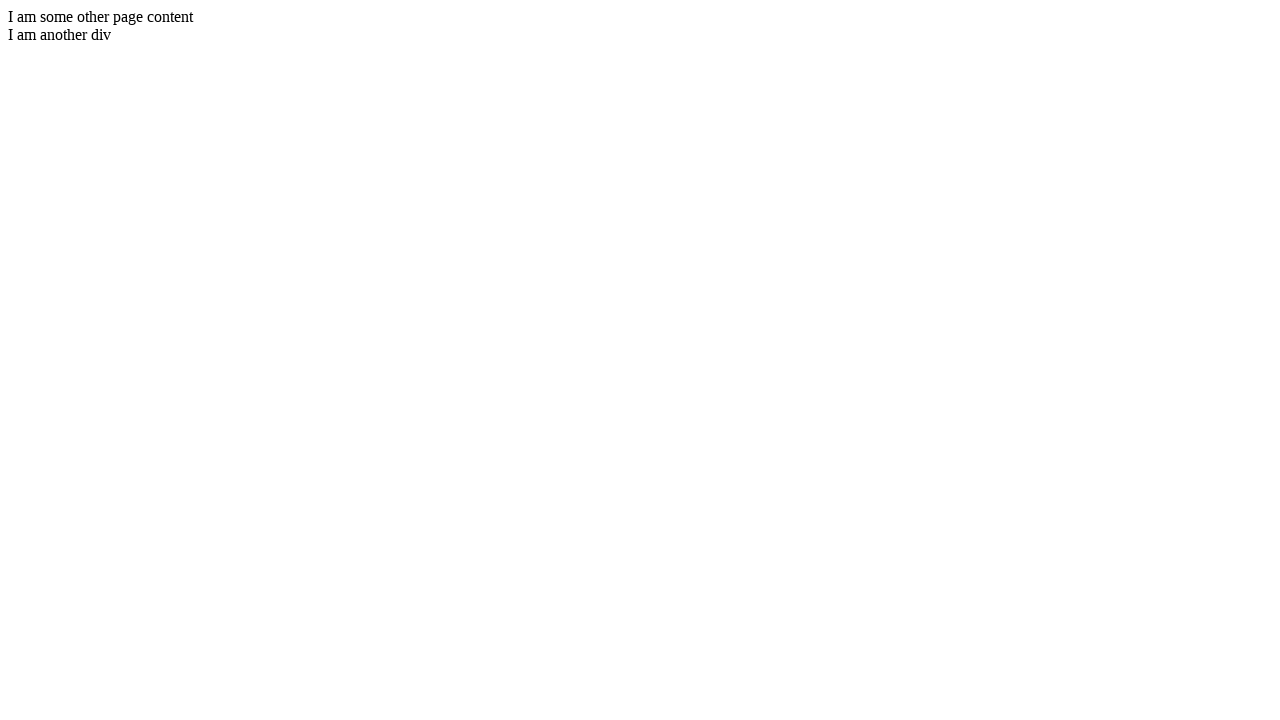

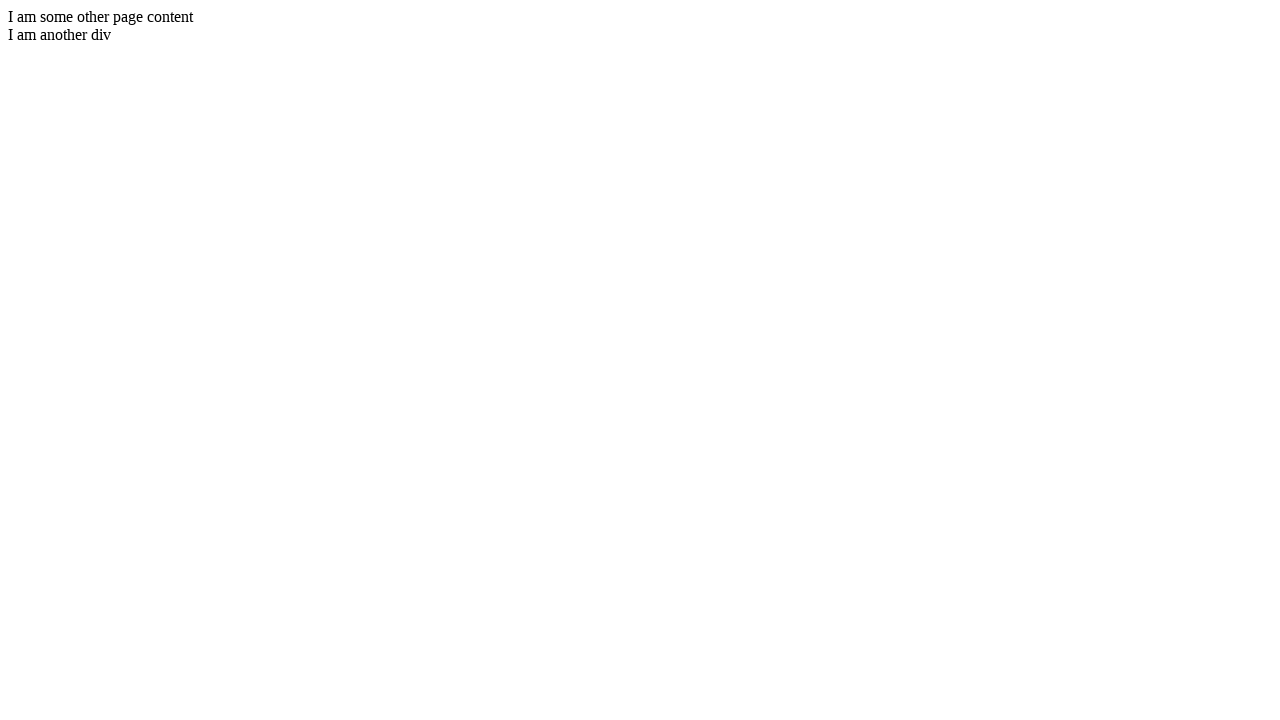